Tests typing speed by typing the displayed text into an input field

Starting URL: https://humanbenchmark.com/tests/typing

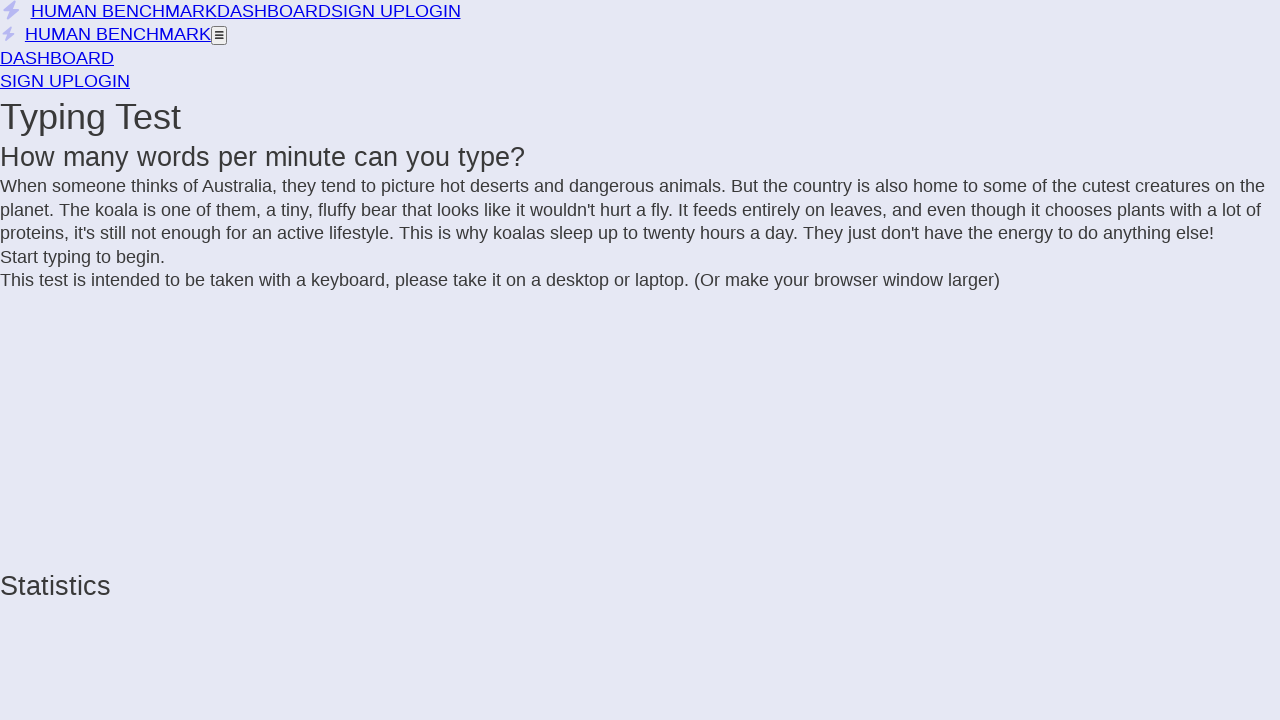

Located all text elements to be typed
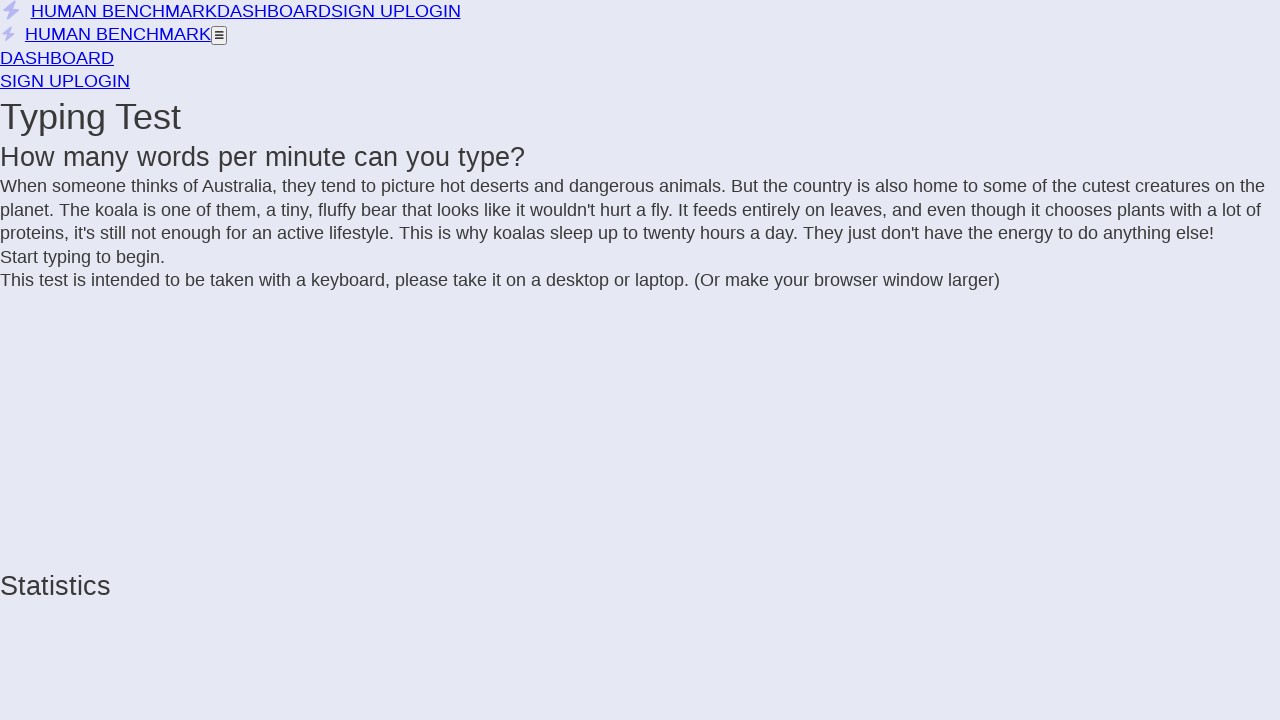

Extracted text to type: 'When someone thinks of Australia, they tend to picture hot deserts and dangerous animals. But the country is also home to some of the cutest creatures on the planet. The koala is one of them, a tiny, fluffy bear that looks like it wouldn't hurt a fly. It feeds entirely on leaves, and even though it chooses plants with a lot of proteins, it's still not enough for an active lifestyle. This is why koalas sleep up to twenty hours a day. They just don't have the energy to do anything else!'
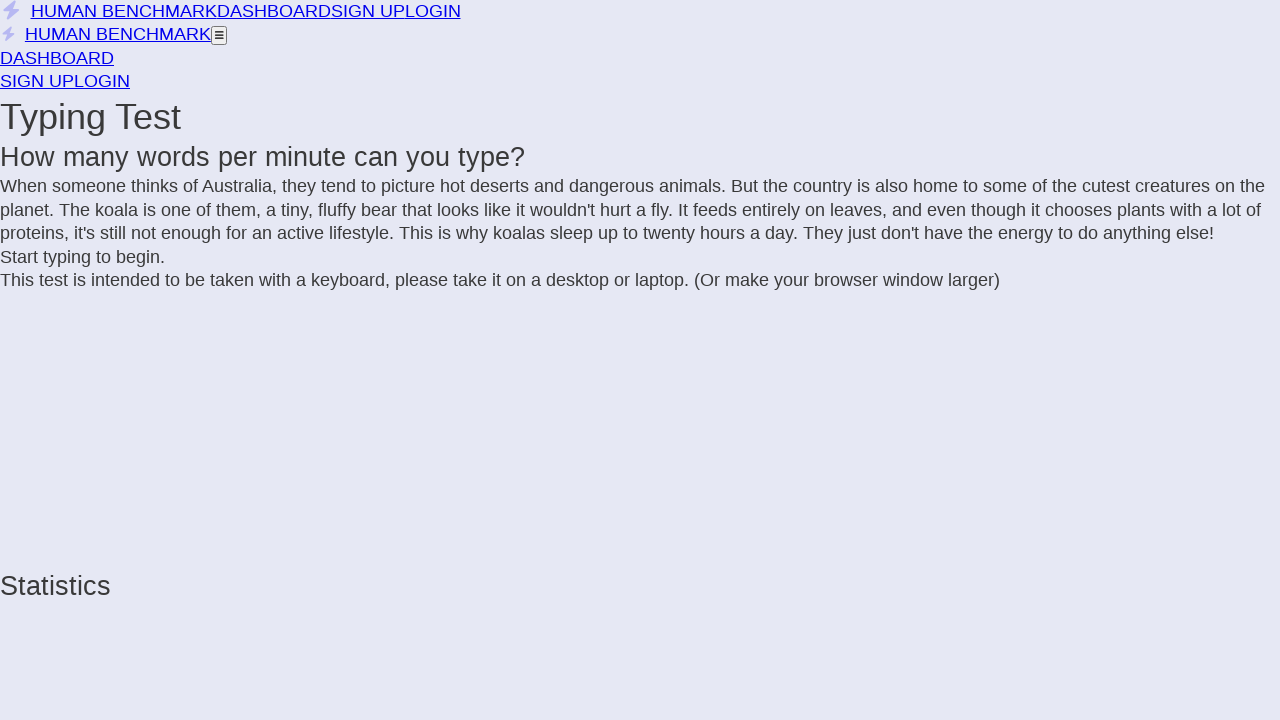

Typed extracted text into input field on .letters.notranslate
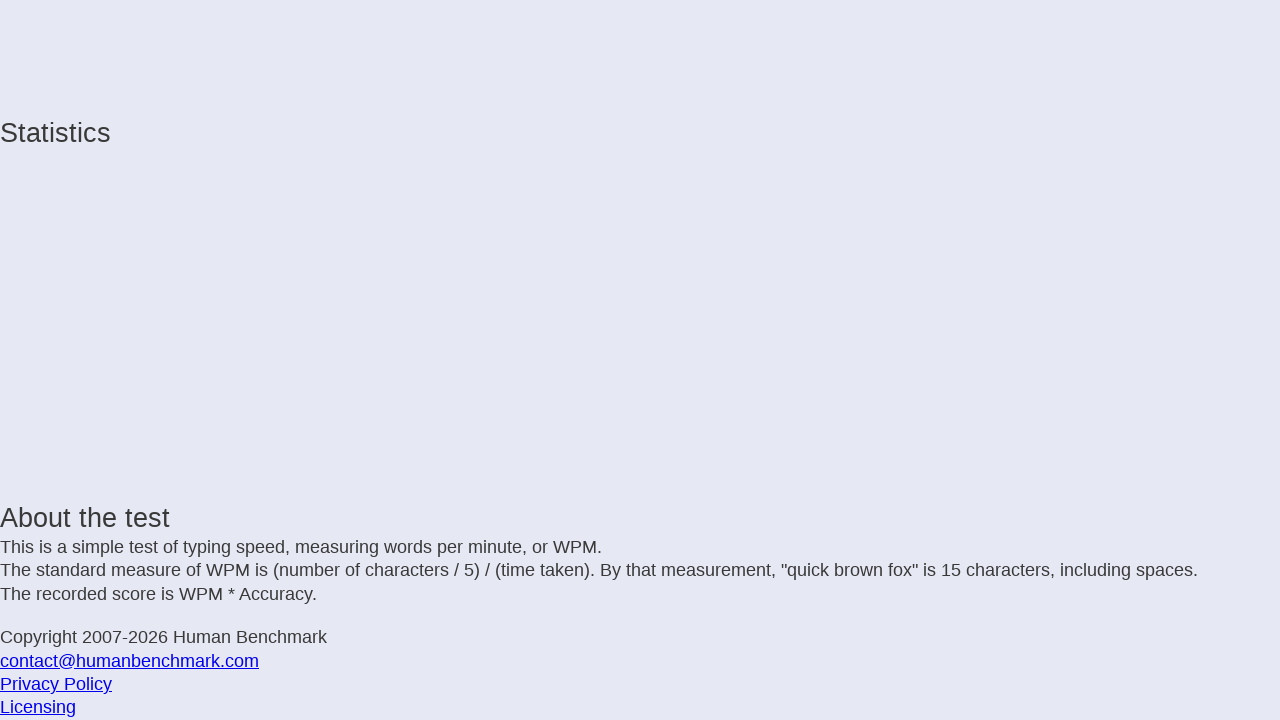

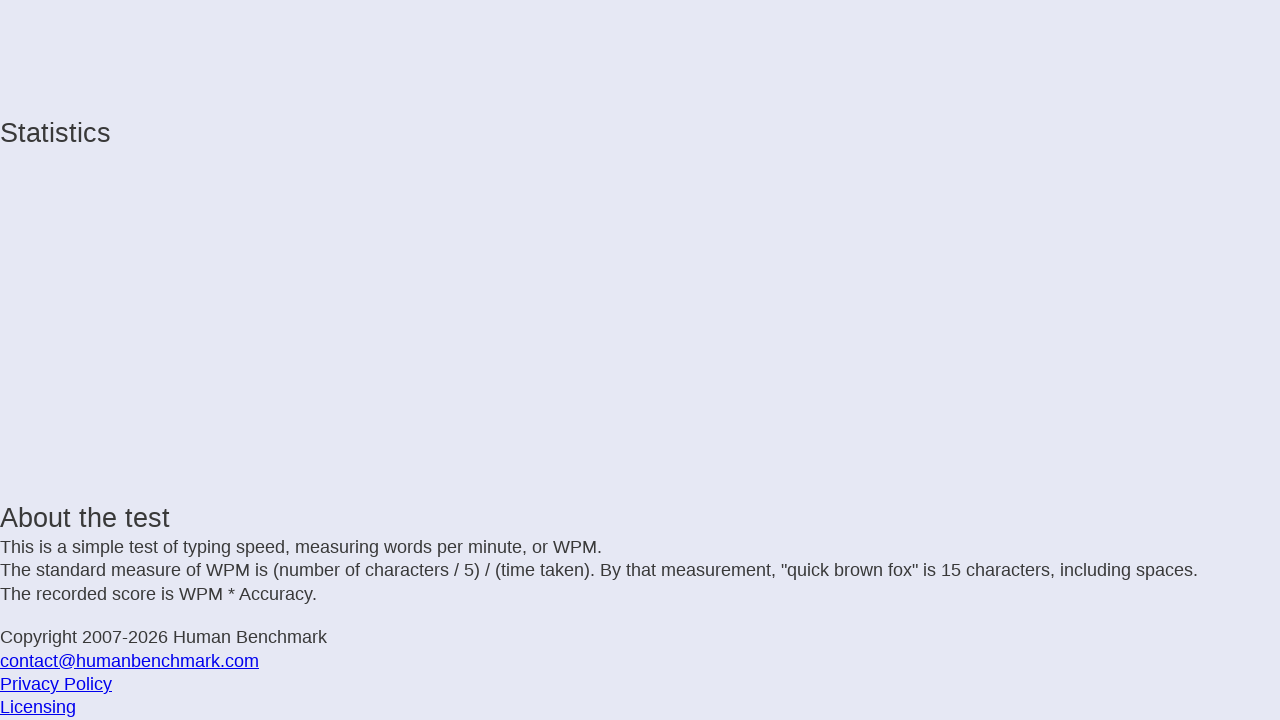